Tests drag and drop functionality on the jQuery UI droppable demo page by dragging an element and dropping it onto a target area within an iframe.

Starting URL: https://jqueryui.com/droppable/#default

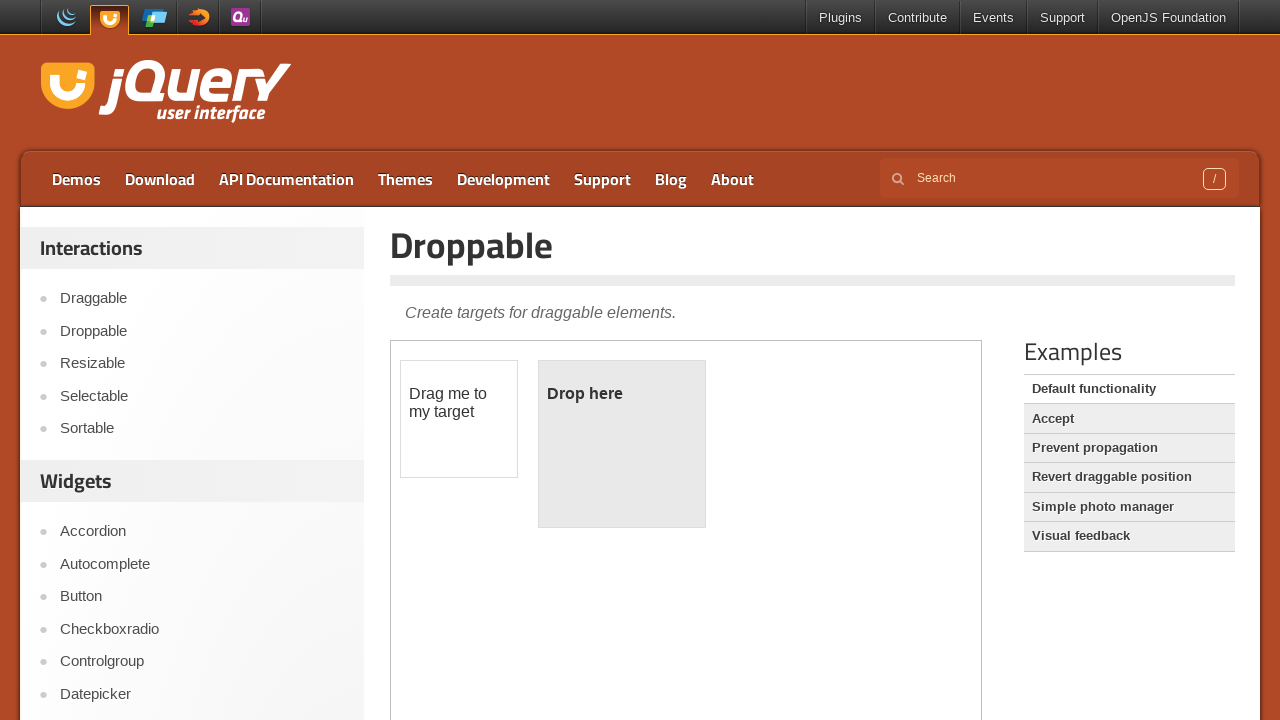

Located the demo iframe containing drag and drop elements
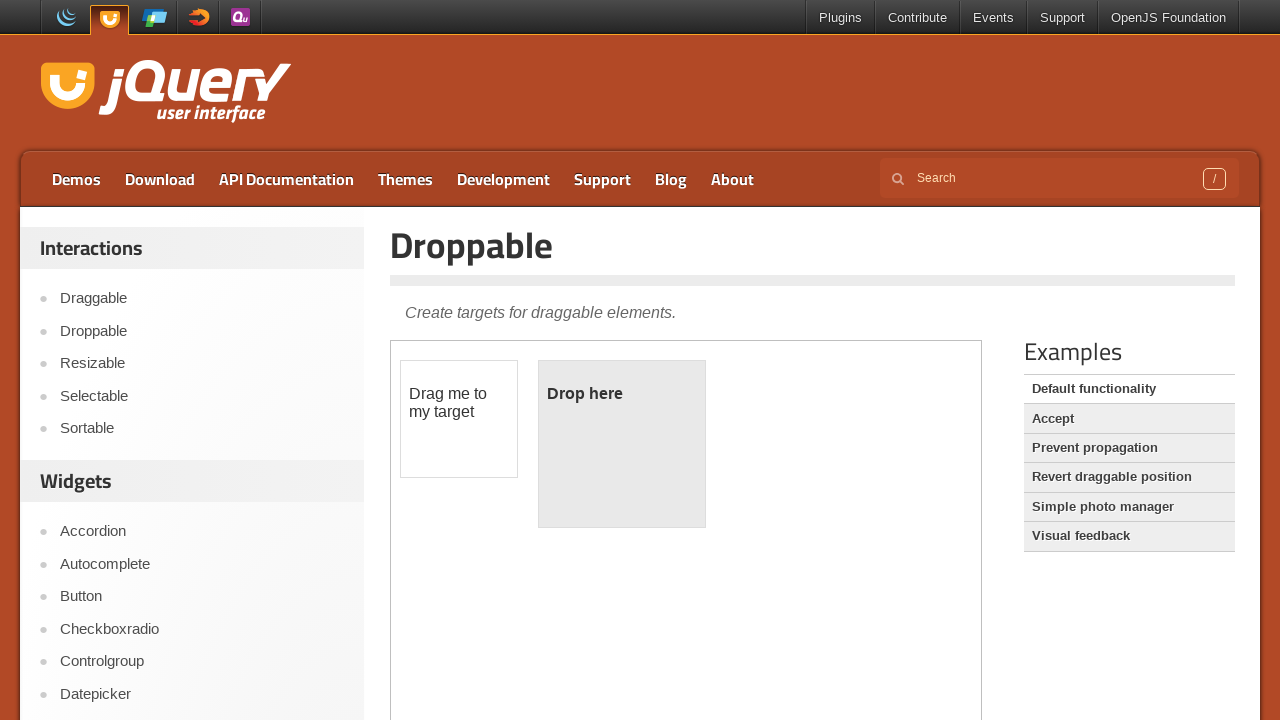

Retrieved initial text from droppable area
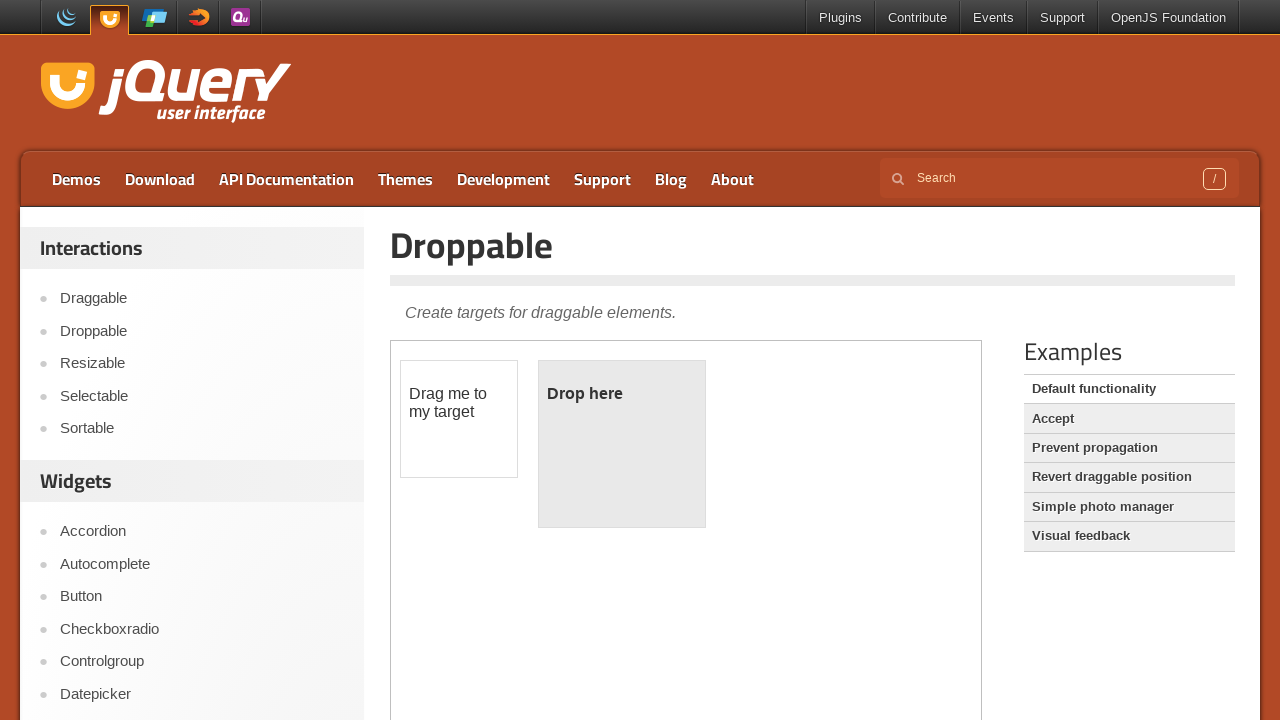

Located the draggable element
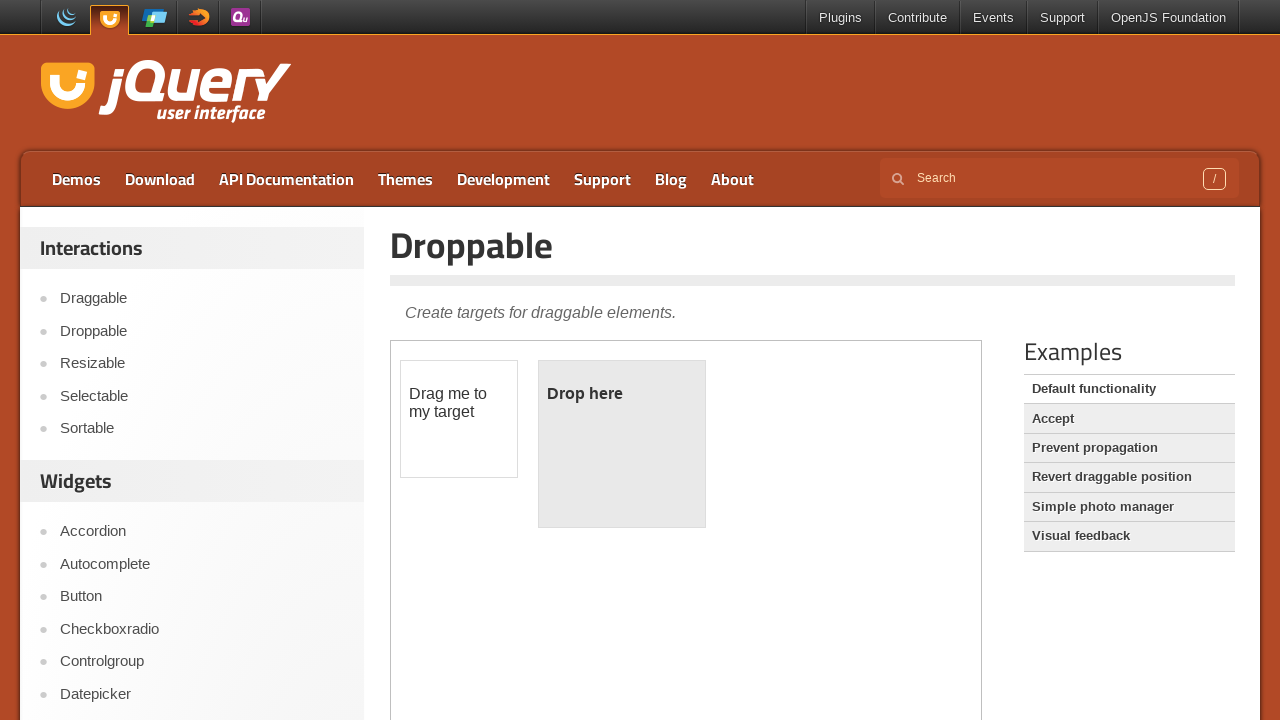

Located the droppable target area
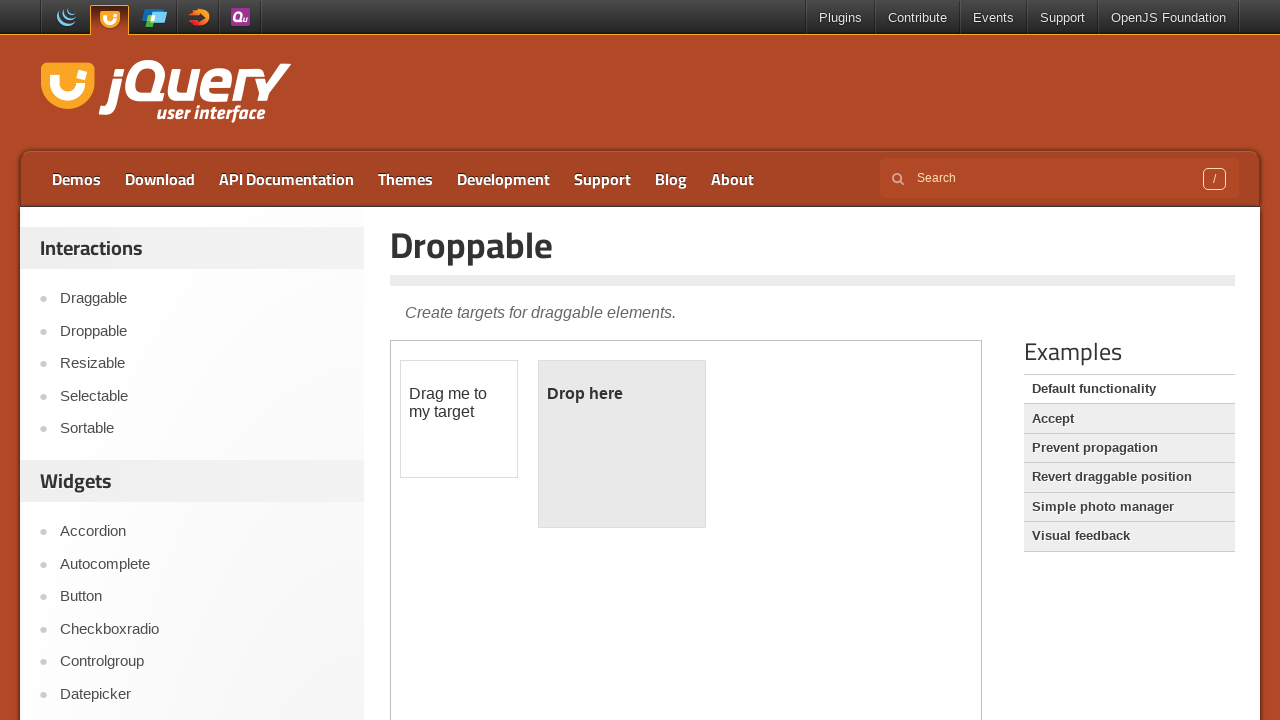

Dragged the draggable element onto the droppable target at (622, 444)
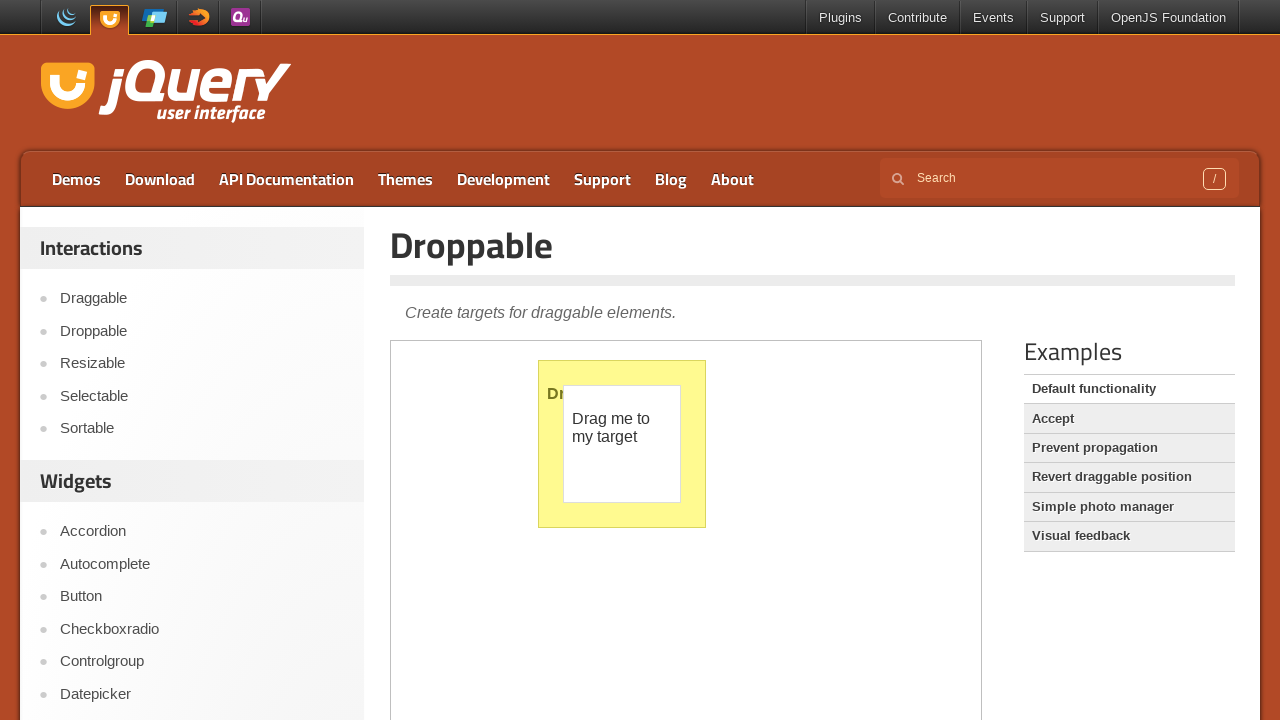

Verified that droppable area is ready after drop action
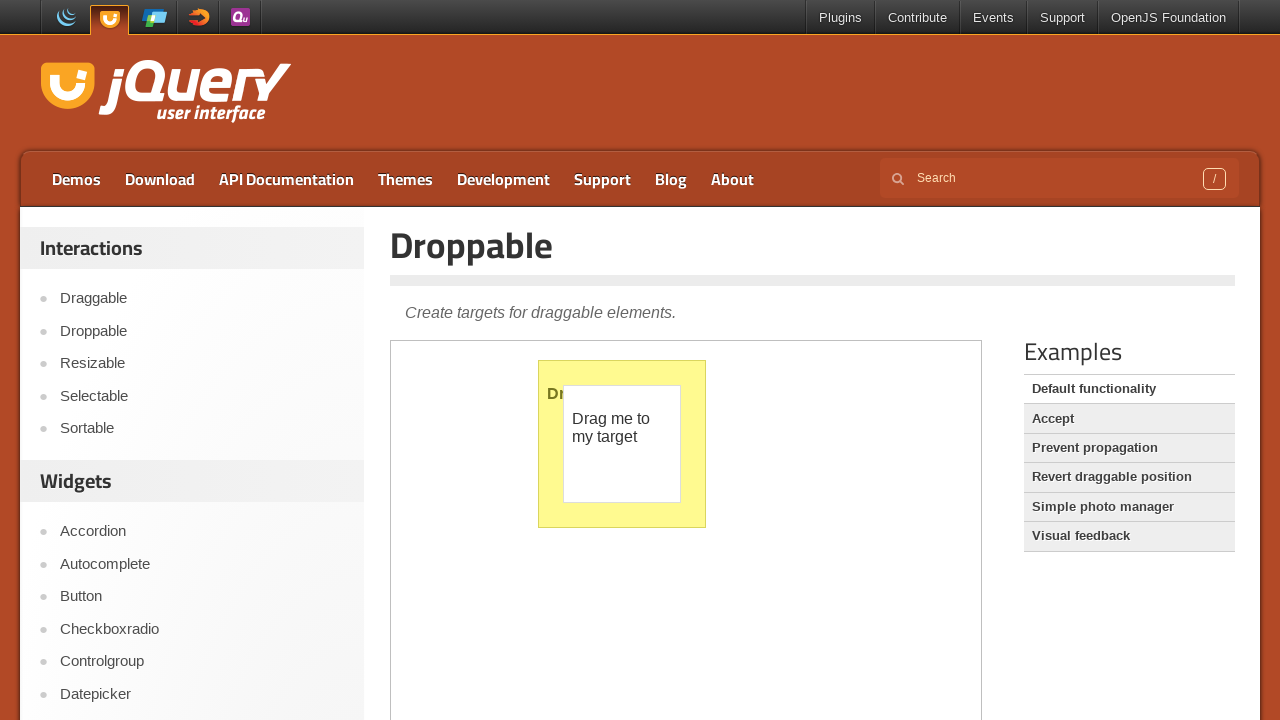

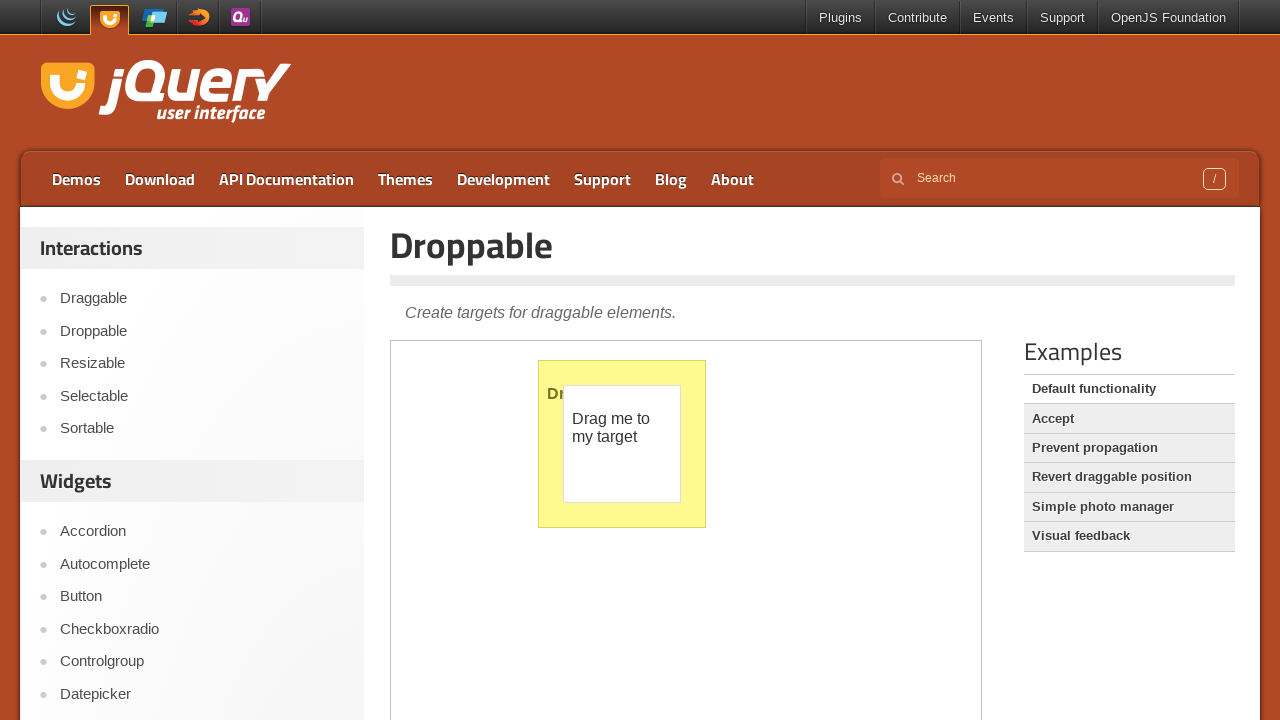